Opens the ChatGPT homepage and waits for the page to load. This is a basic navigation test that verifies the ChatGPT website is accessible.

Starting URL: https://chatgpt.com

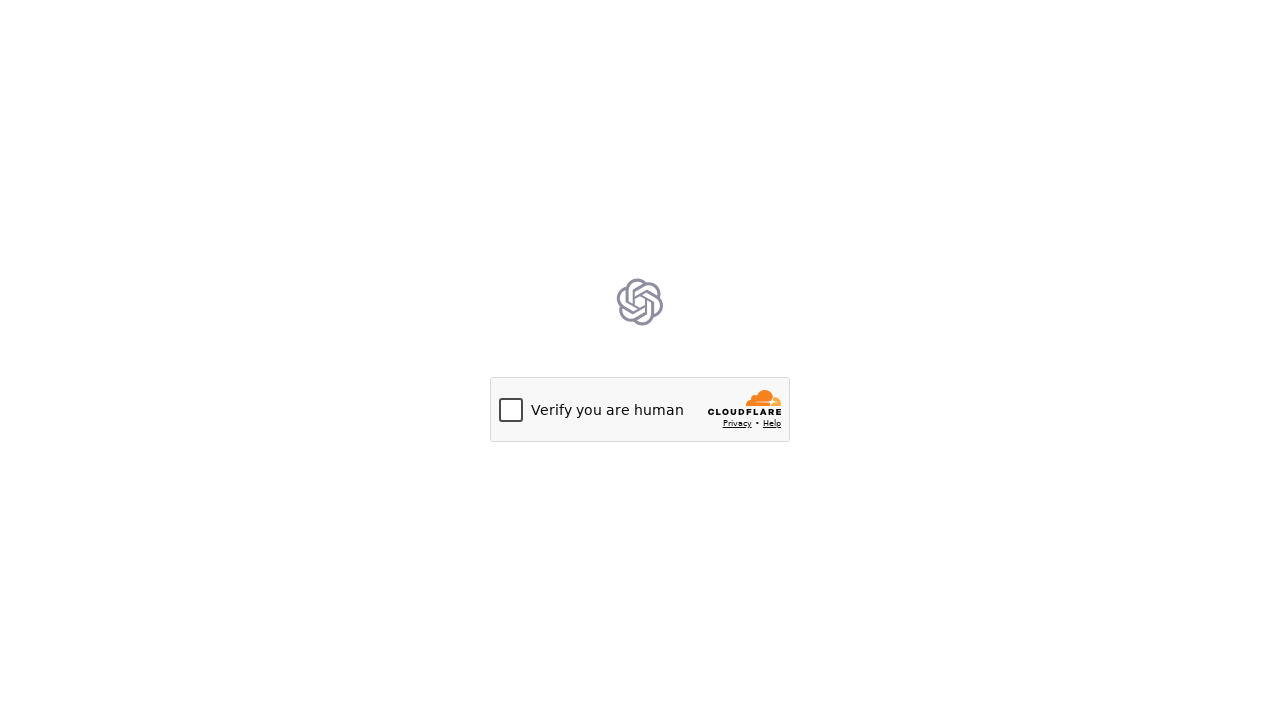

Navigated to ChatGPT homepage
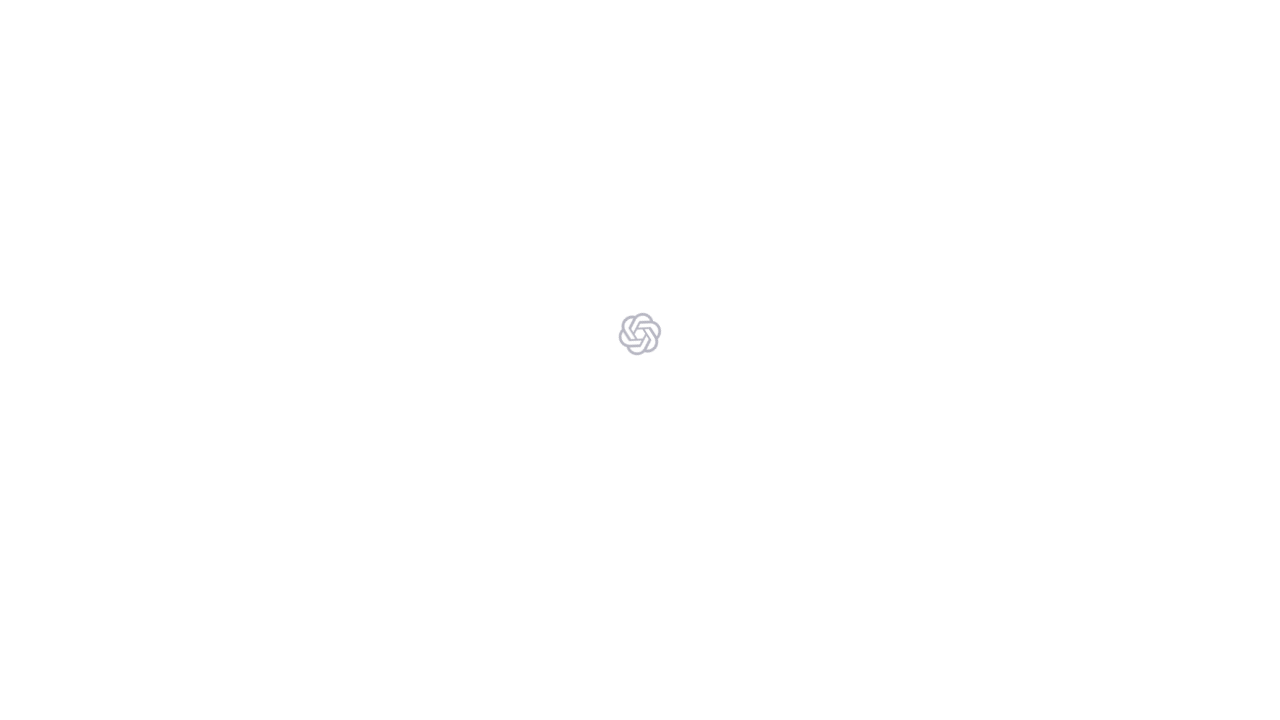

ChatGPT homepage fully loaded
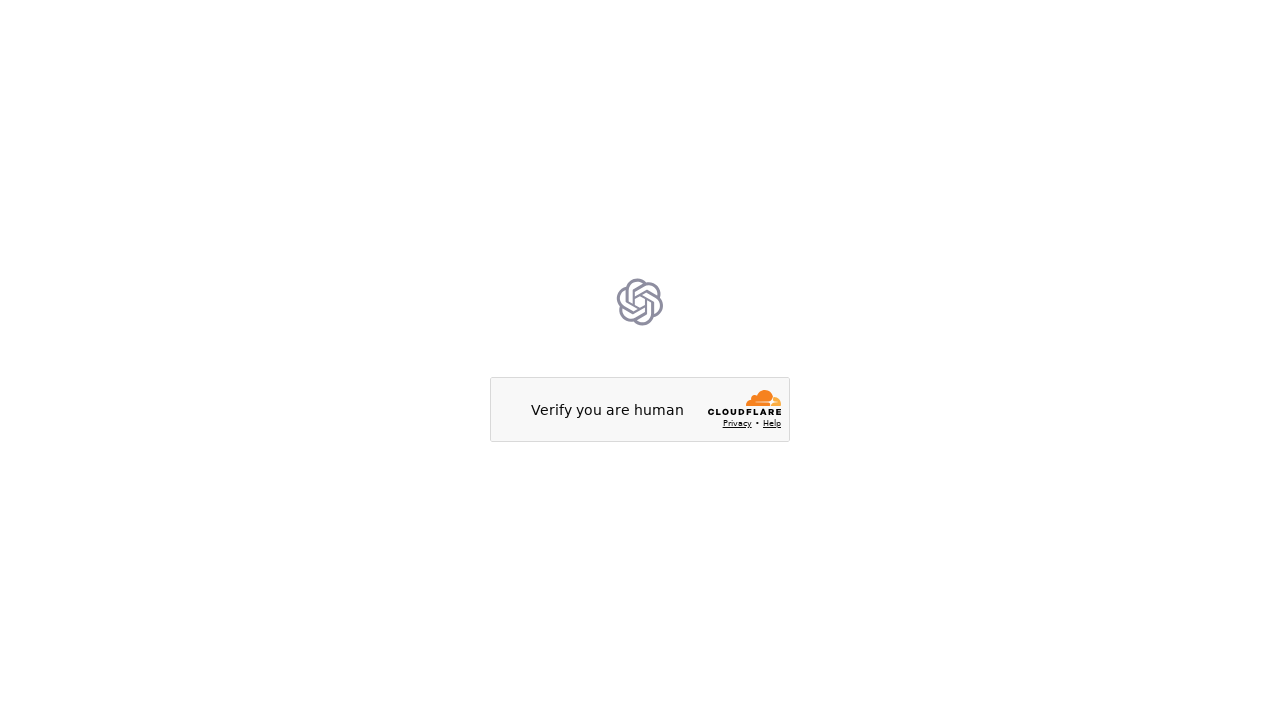

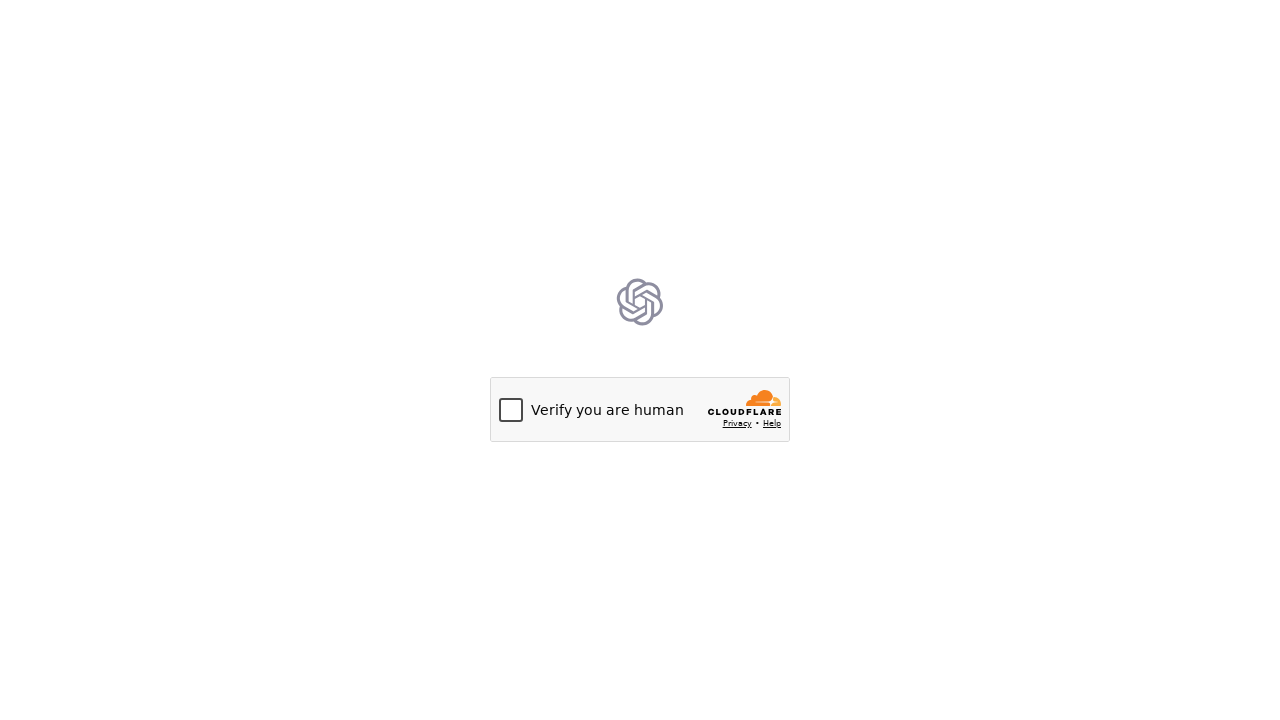